Tests JavaScript alert functionality by clicking a button to trigger an alert, verifying the alert text, and accepting it

Starting URL: https://www.w3schools.com/jsref/tryit.asp?filename=tryjsref_alert

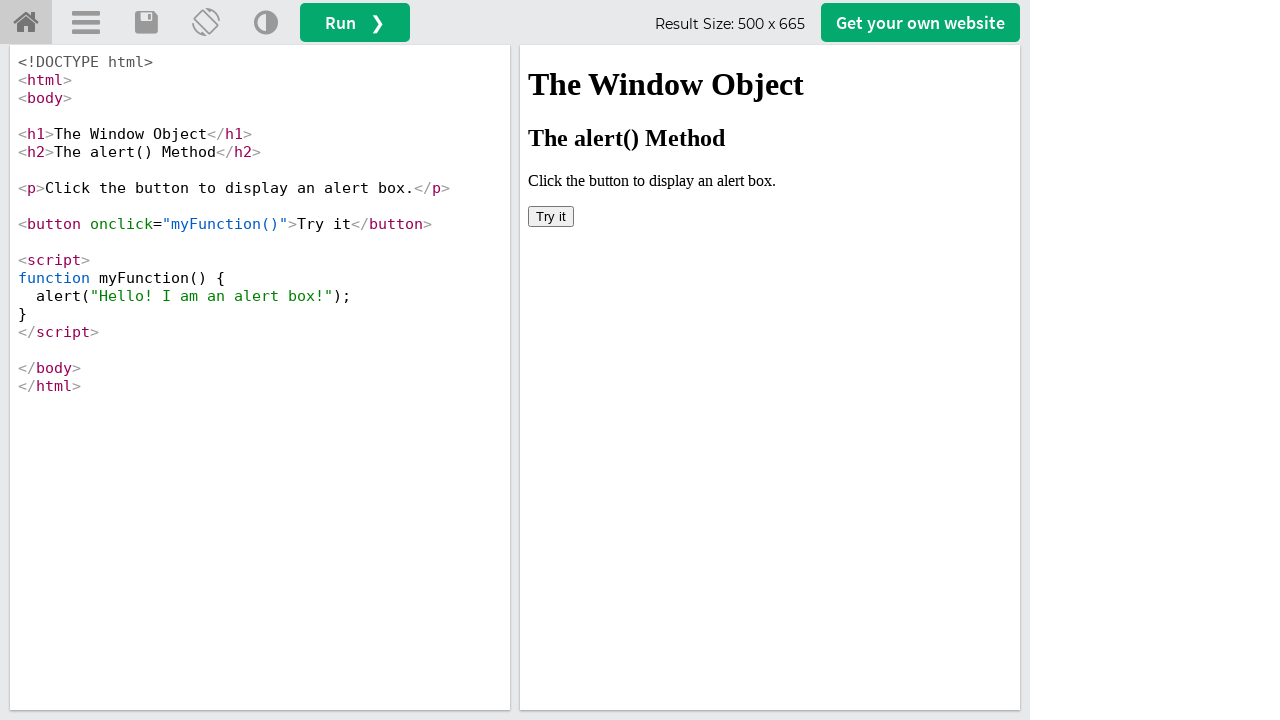

Located iframe containing the demo
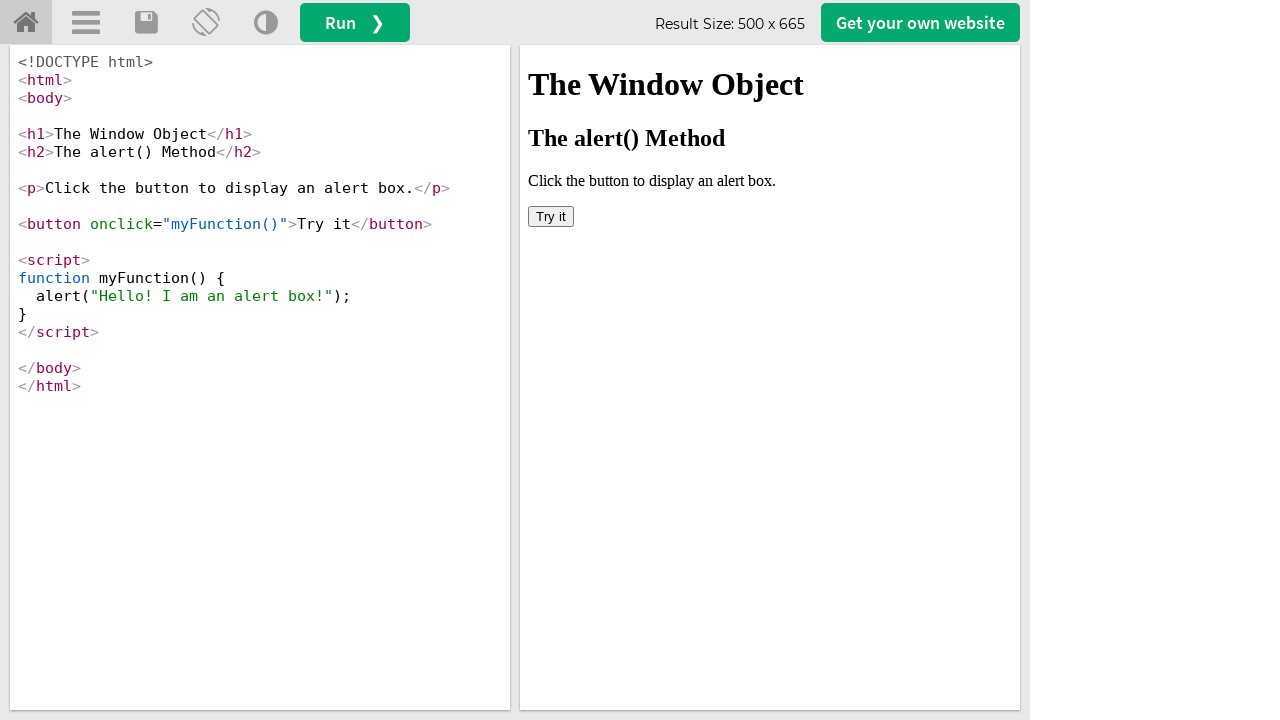

Clicked the 'Try it' button to trigger alert at (551, 216) on iframe[id='iframeResult'] >> internal:control=enter-frame >> xpath=/html/body/bu
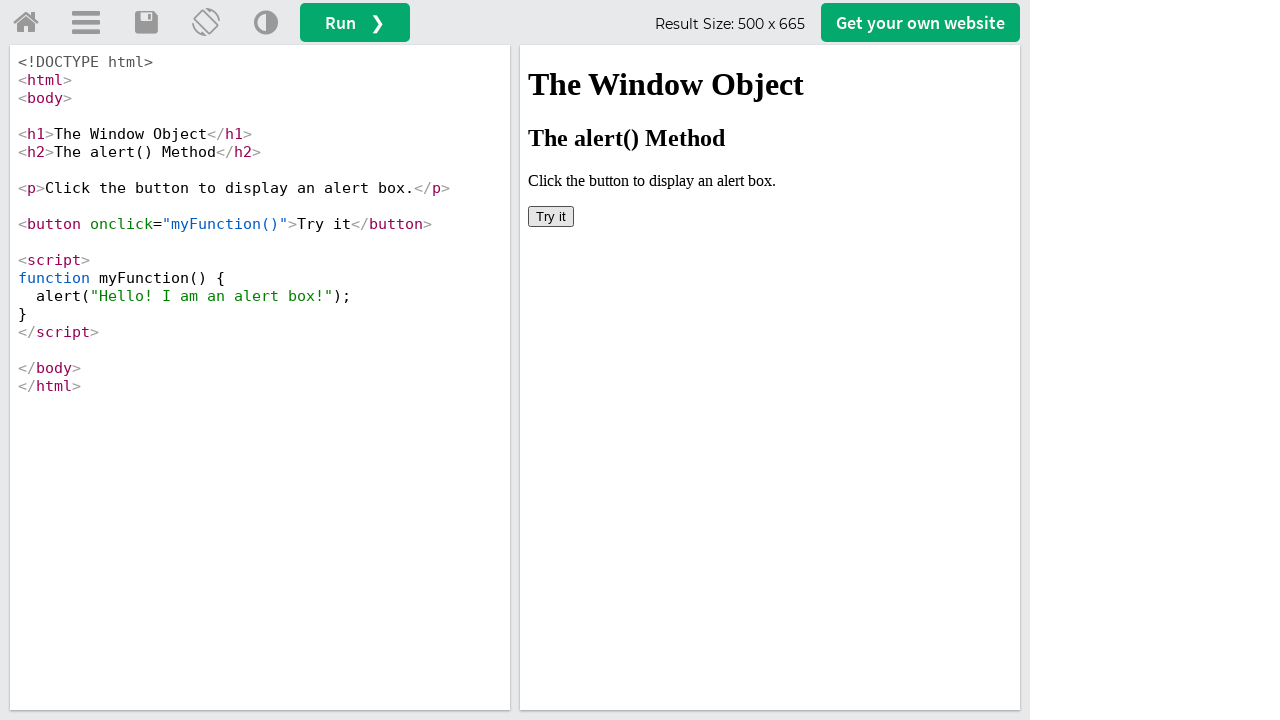

Set up dialog handler to accept alert with text 'Hello! I am an alert box!'
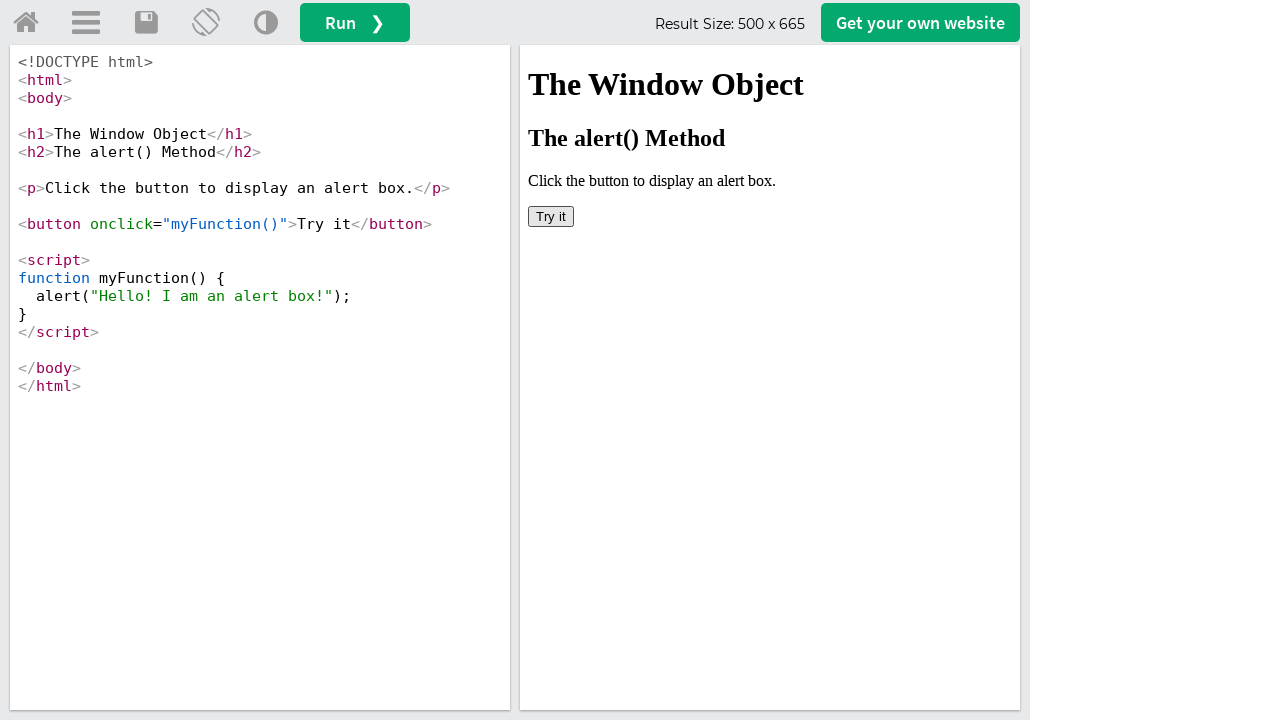

Clicked button again to trigger alert dialog at (551, 216) on iframe[id='iframeResult'] >> internal:control=enter-frame >> xpath=/html/body/bu
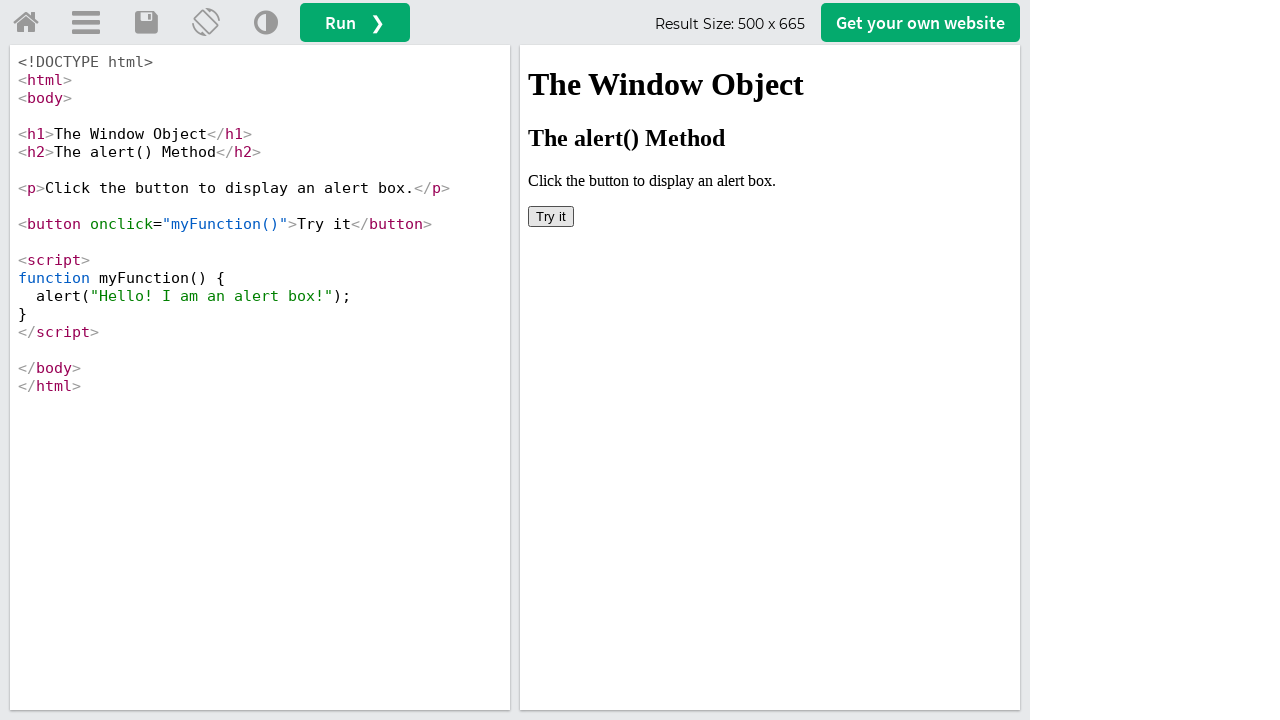

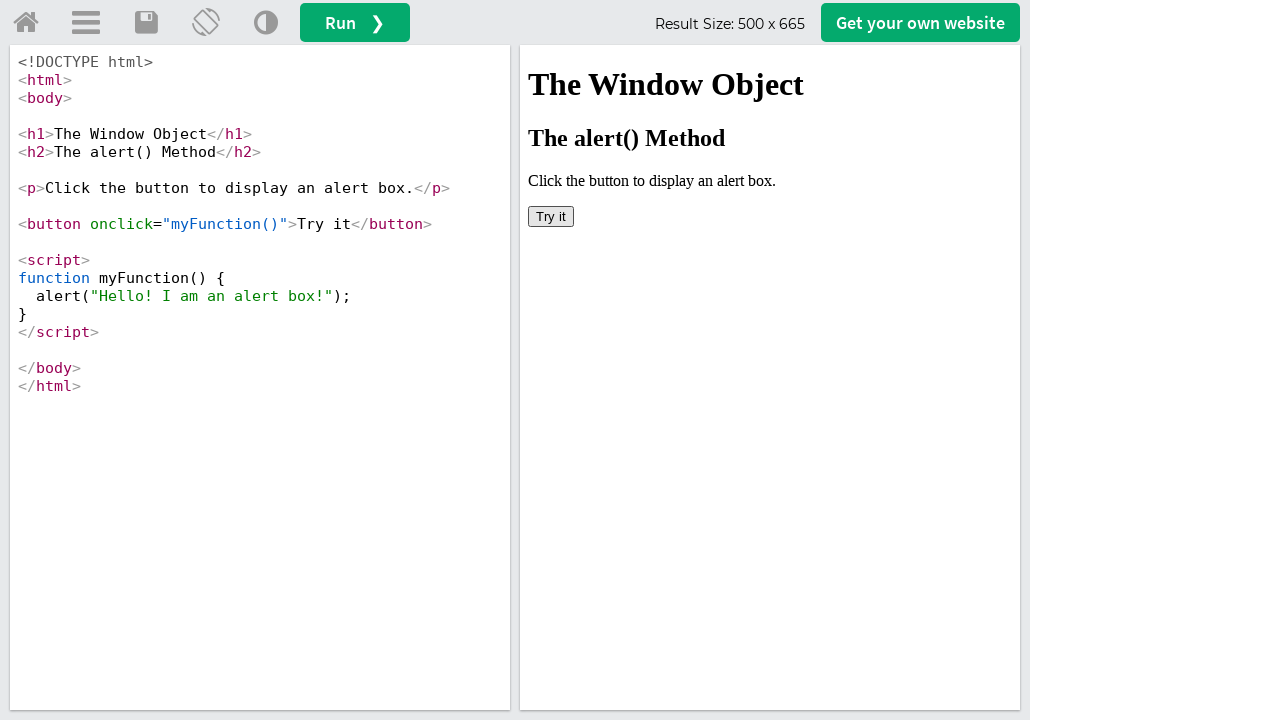